Tests form submission by filling first name, last name, and job title fields, selecting a radio button, and clicking submit

Starting URL: http://formy-project.herokuapp.com/form

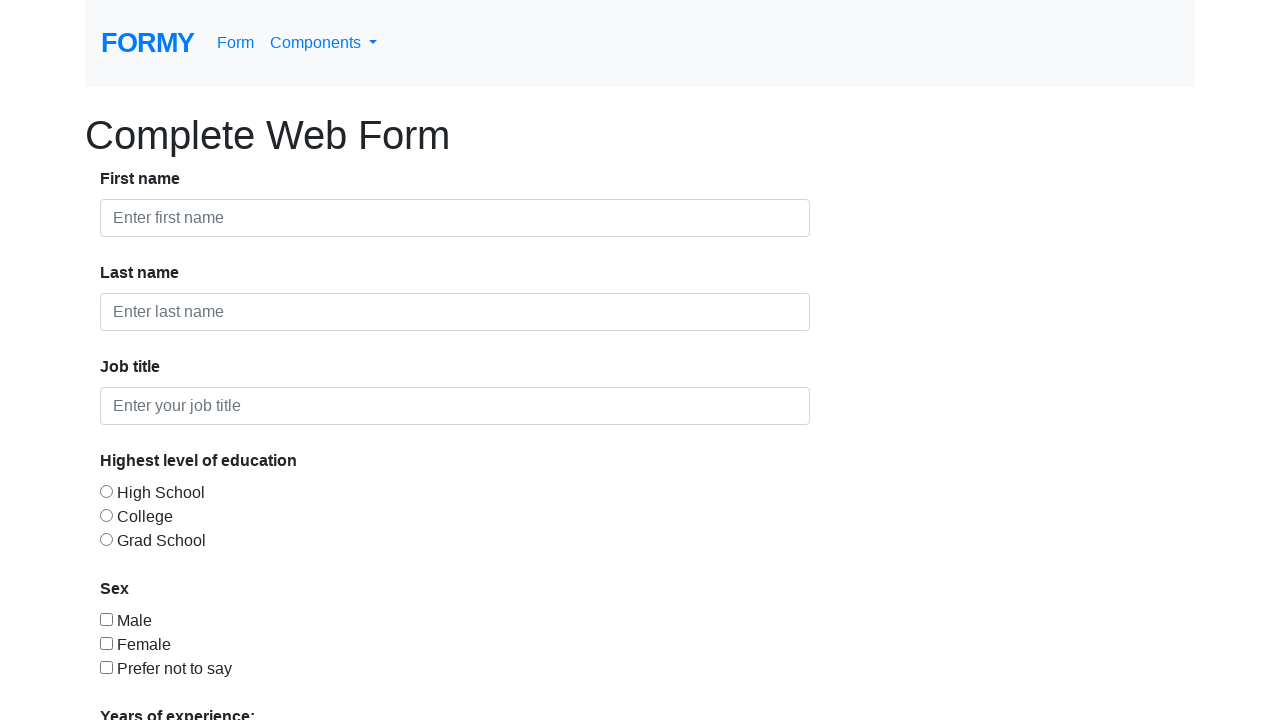

Filled first name field with 'Kareem' on #first-name
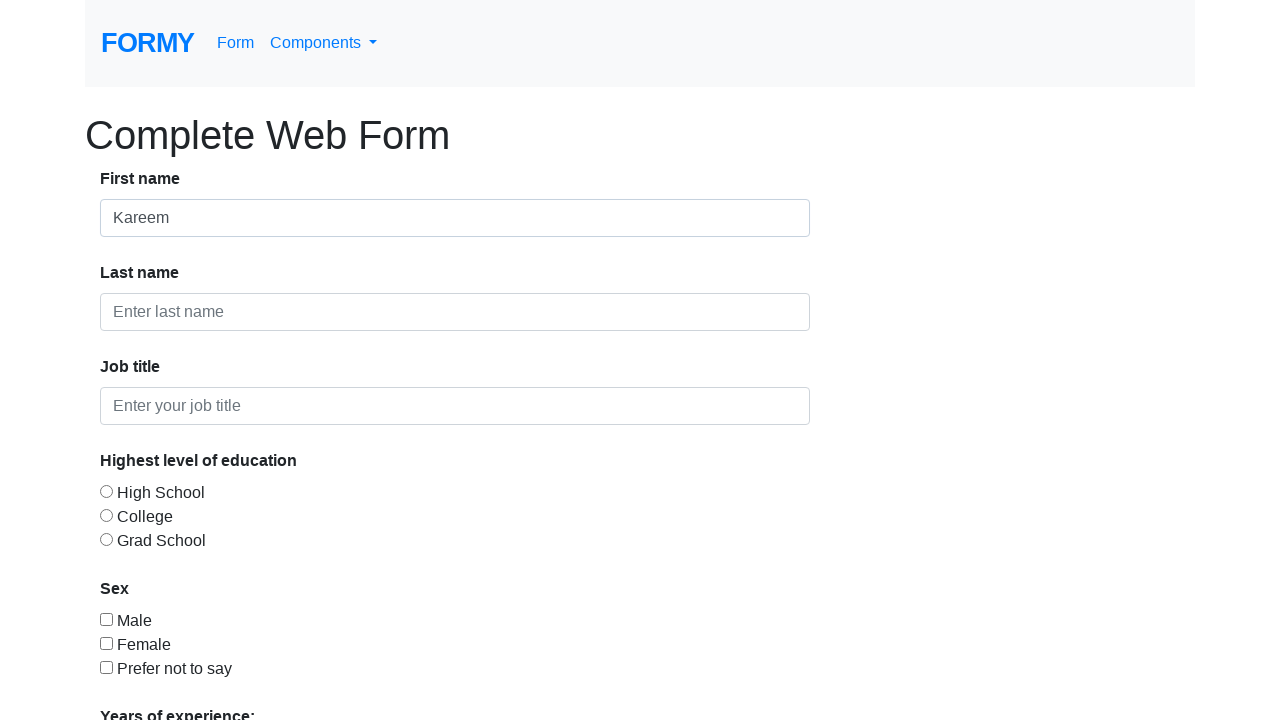

Filled last name field with 'Azab' on #last-name
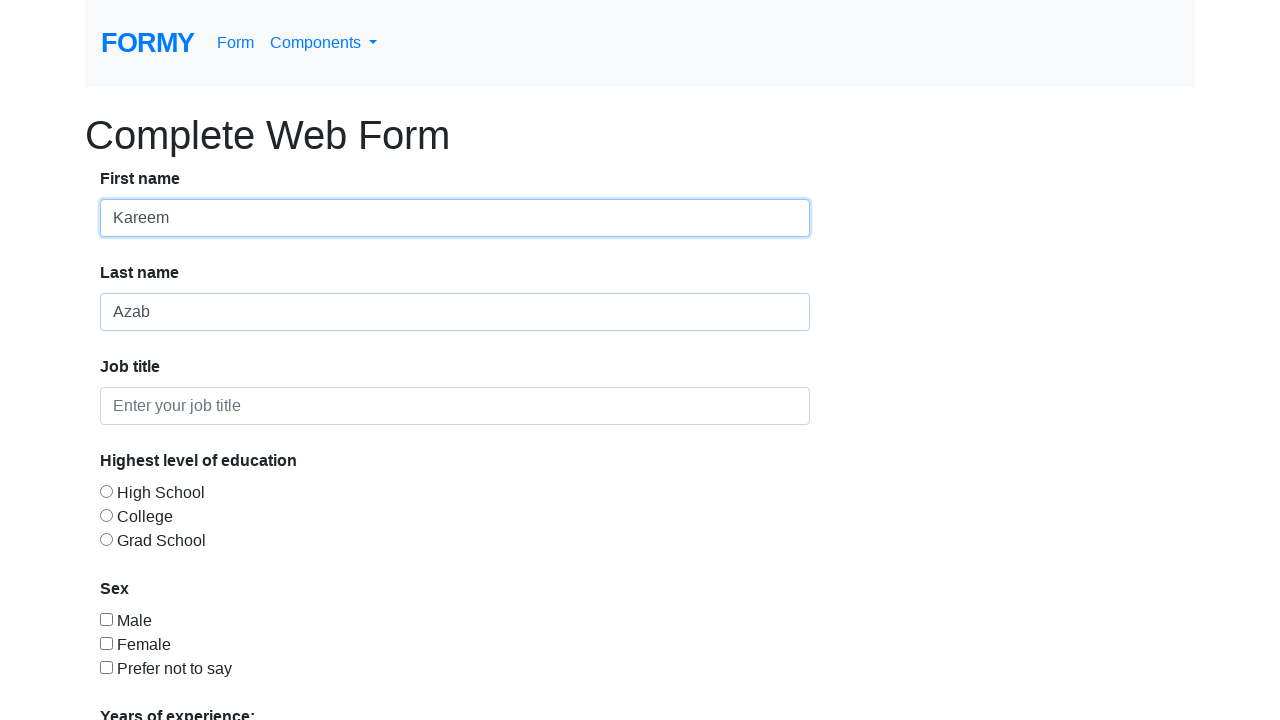

Filled job title field with 'Computer Engineering Student' on #job-title
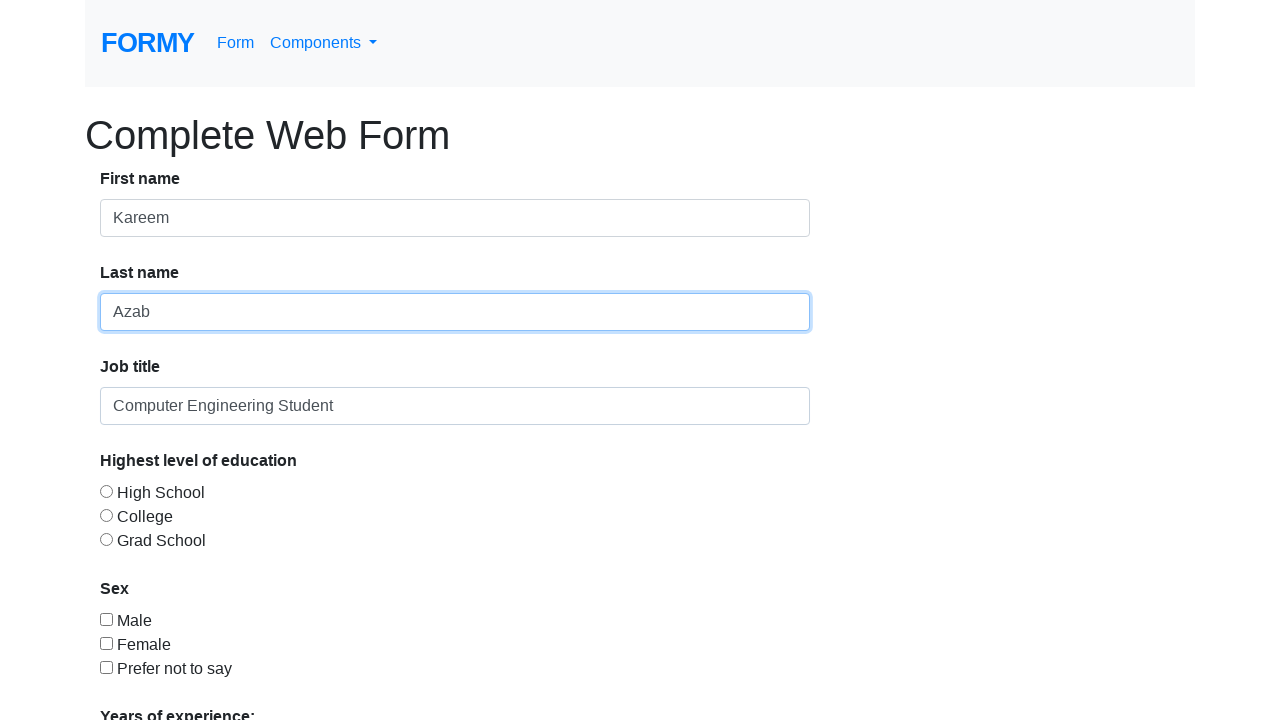

Clicked first name field to focus at (455, 218) on #first-name
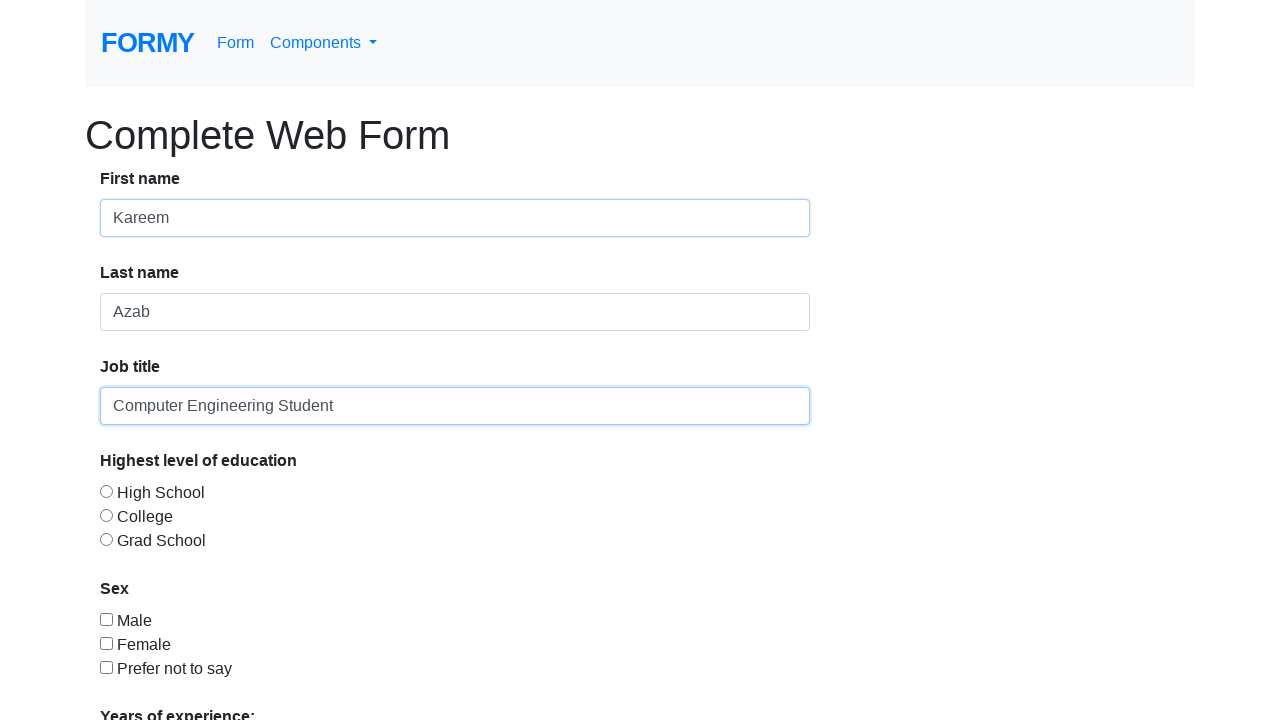

Clicked last name field to focus at (455, 312) on #last-name
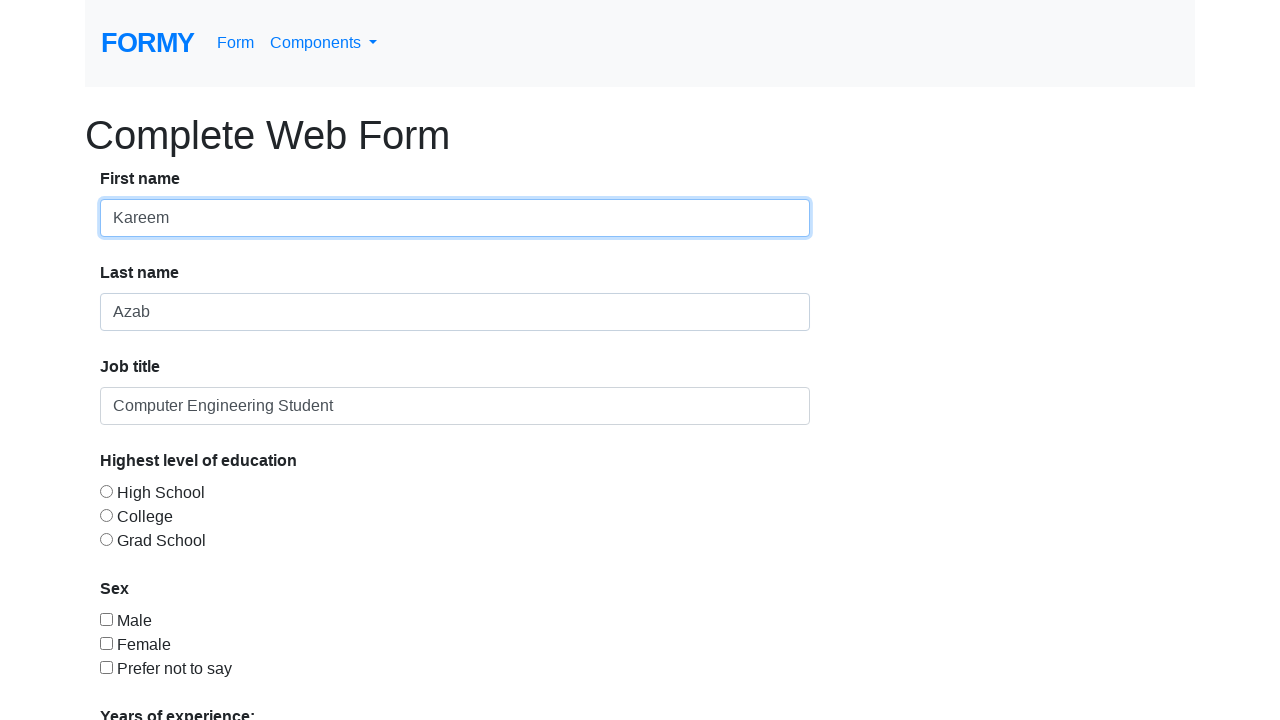

Clicked job title field to focus at (455, 406) on #job-title
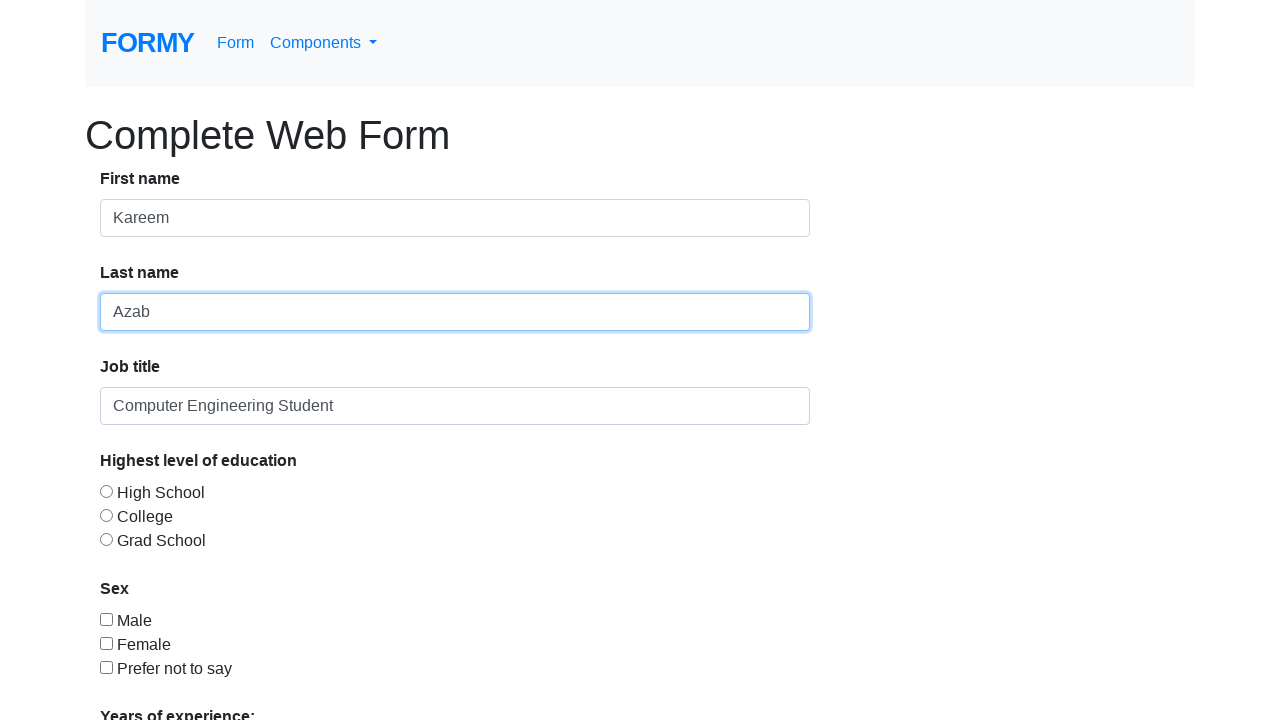

Selected radio button option at (106, 491) on #radio-button-1
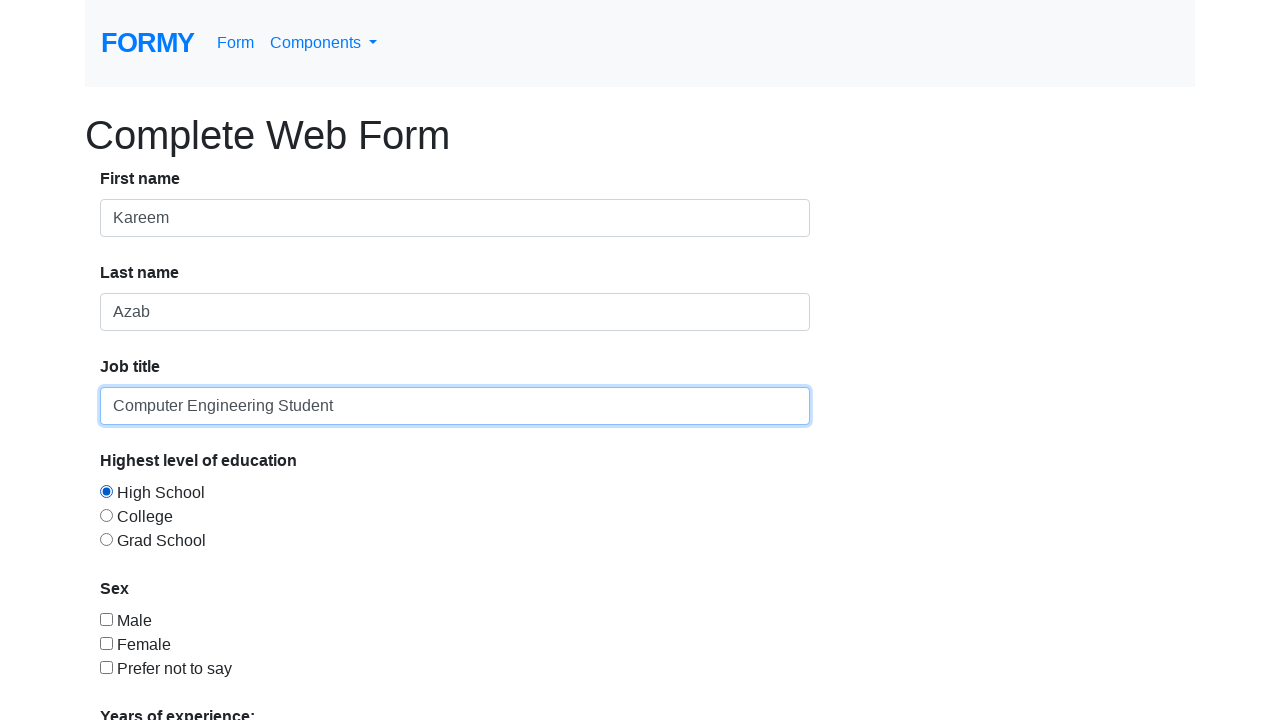

Clicked submit button to submit form at (148, 680) on xpath=/html/body/div/form/div/div[8]/a
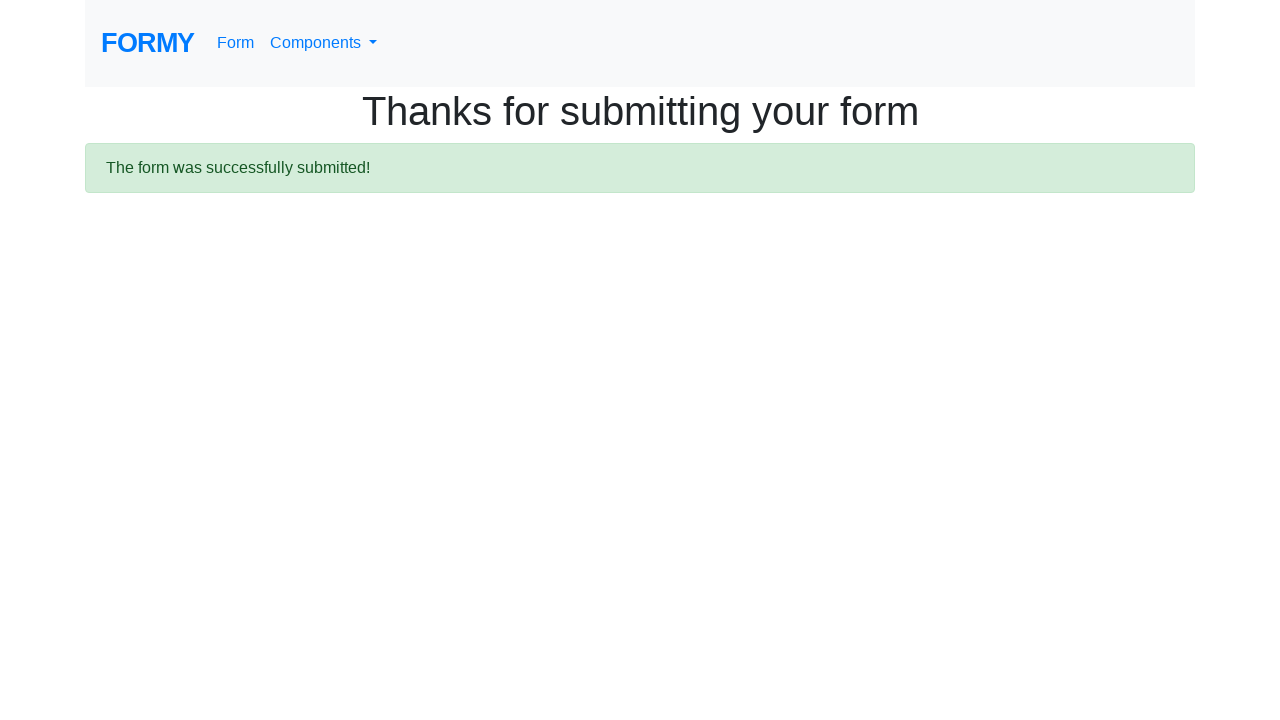

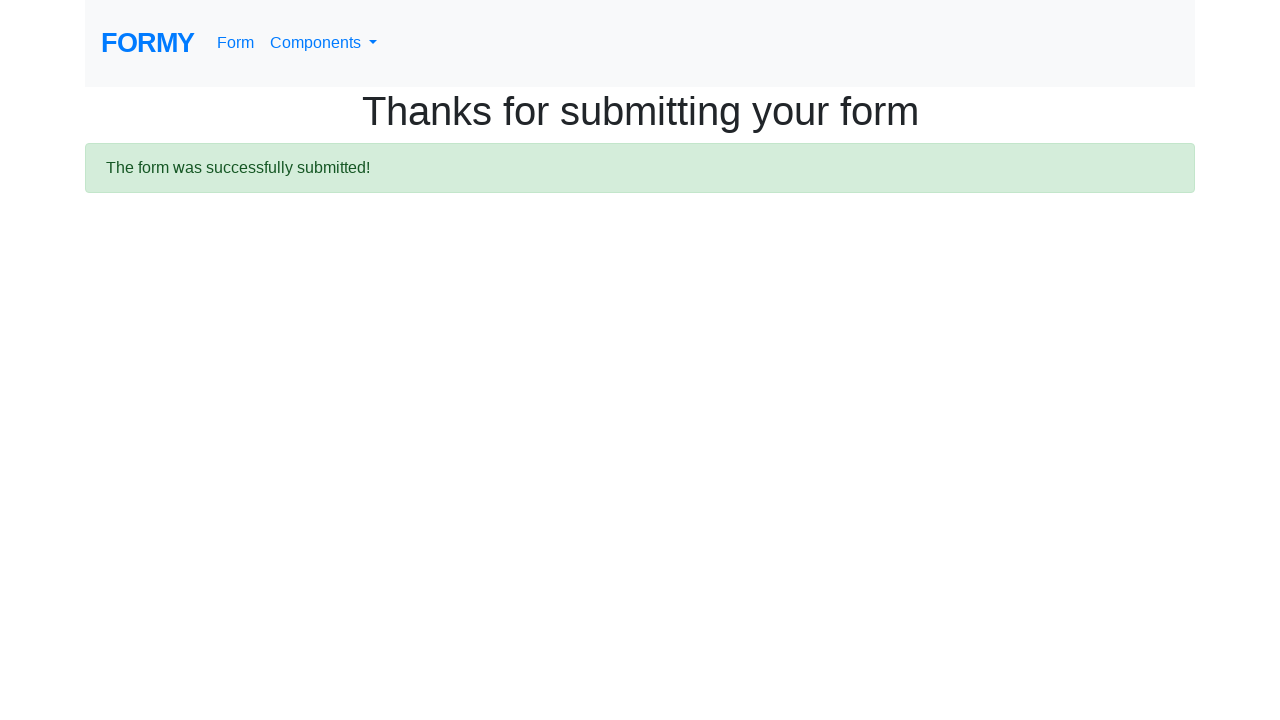